Tests that the input field is cleared after adding a todo item

Starting URL: https://demo.playwright.dev/todomvc

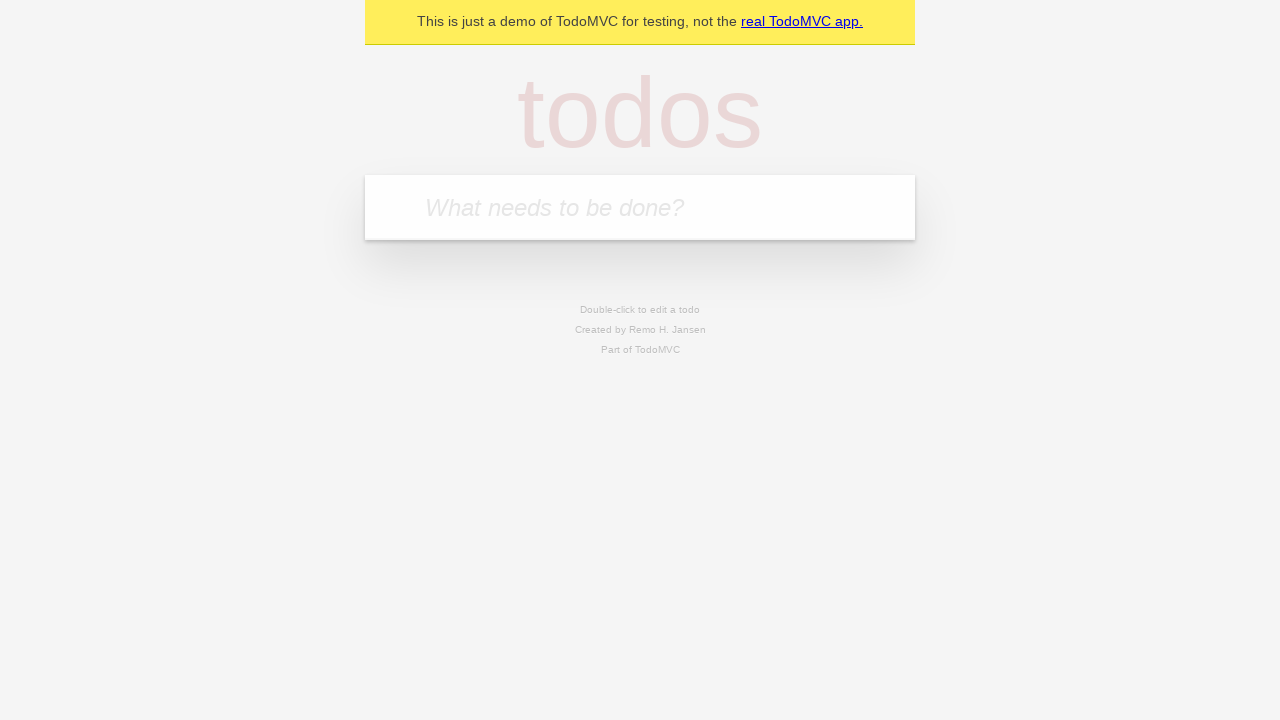

Located the 'What needs to be done?' input field
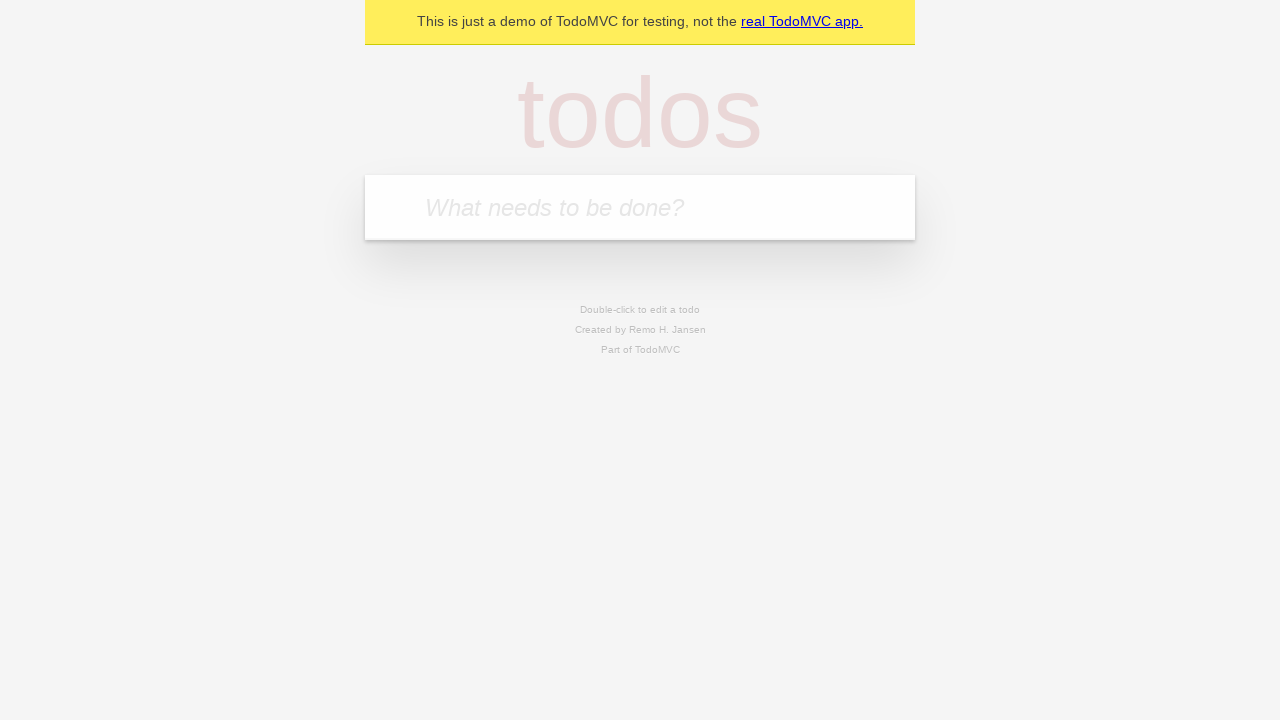

Filled input field with 'buy some cheese' on internal:attr=[placeholder="What needs to be done?"i]
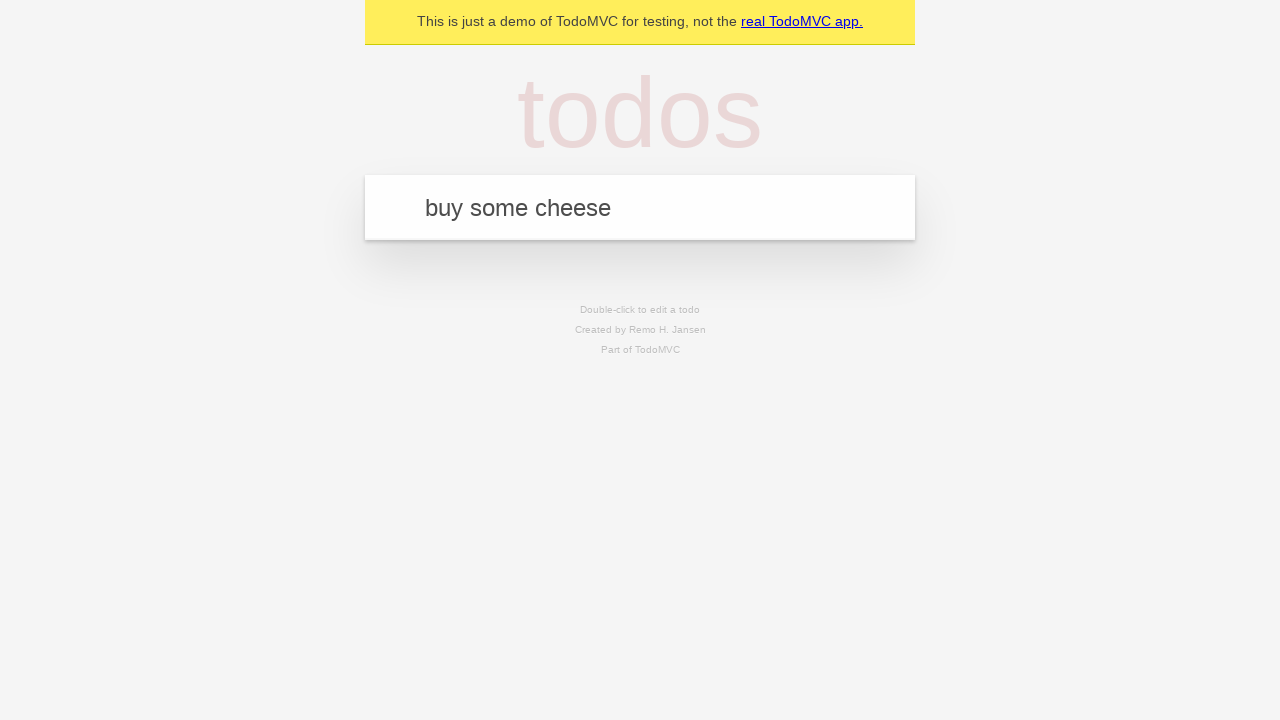

Pressed Enter to add the todo item on internal:attr=[placeholder="What needs to be done?"i]
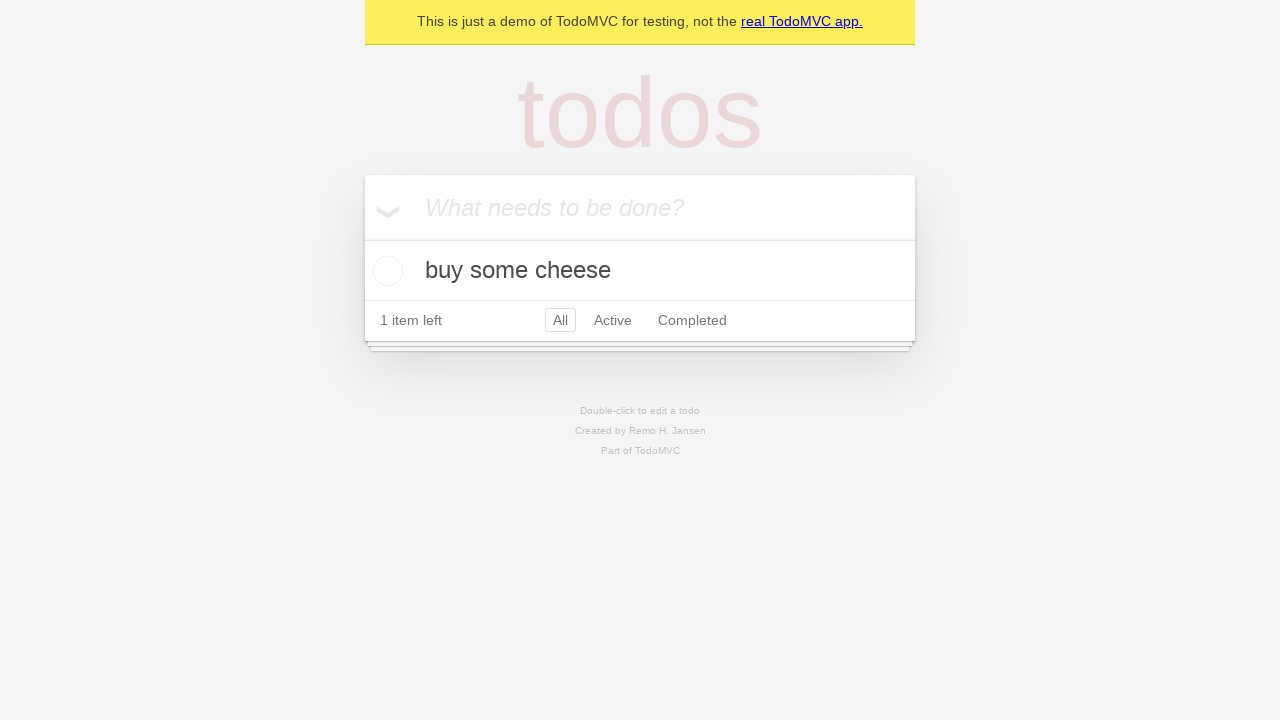

Verified todo item was added to the list
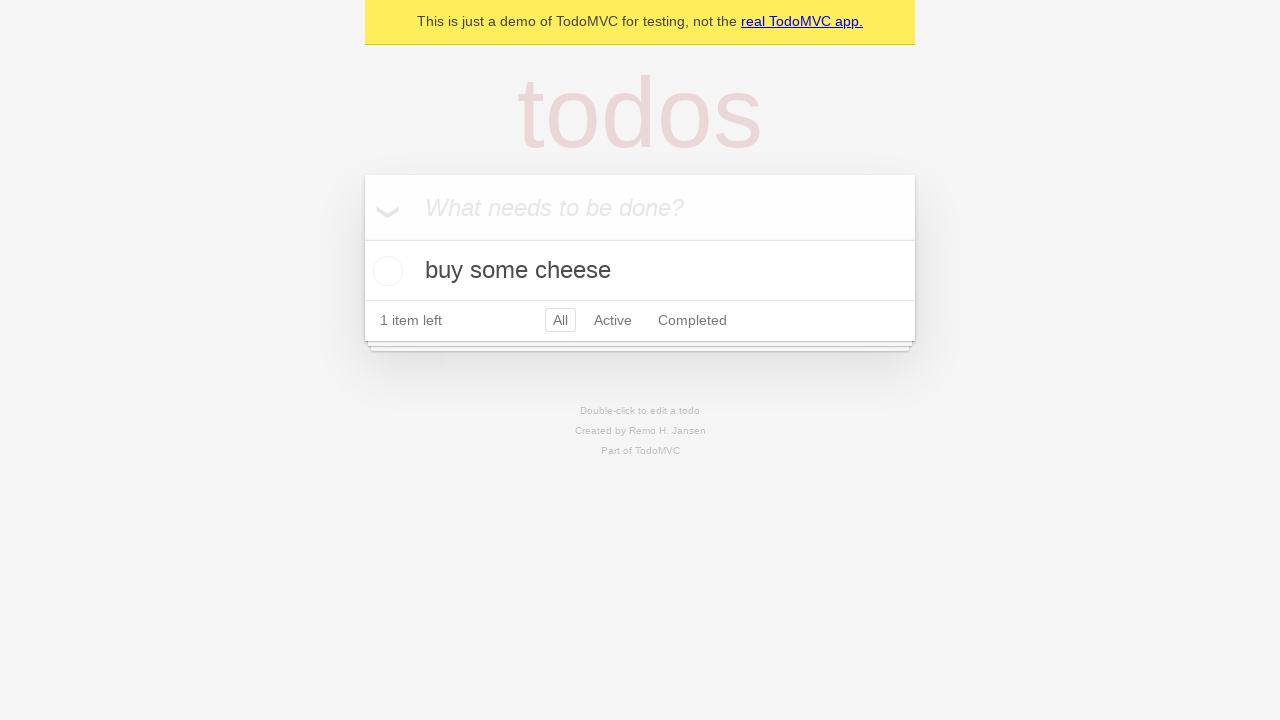

Confirmed that the input field was cleared after adding the todo
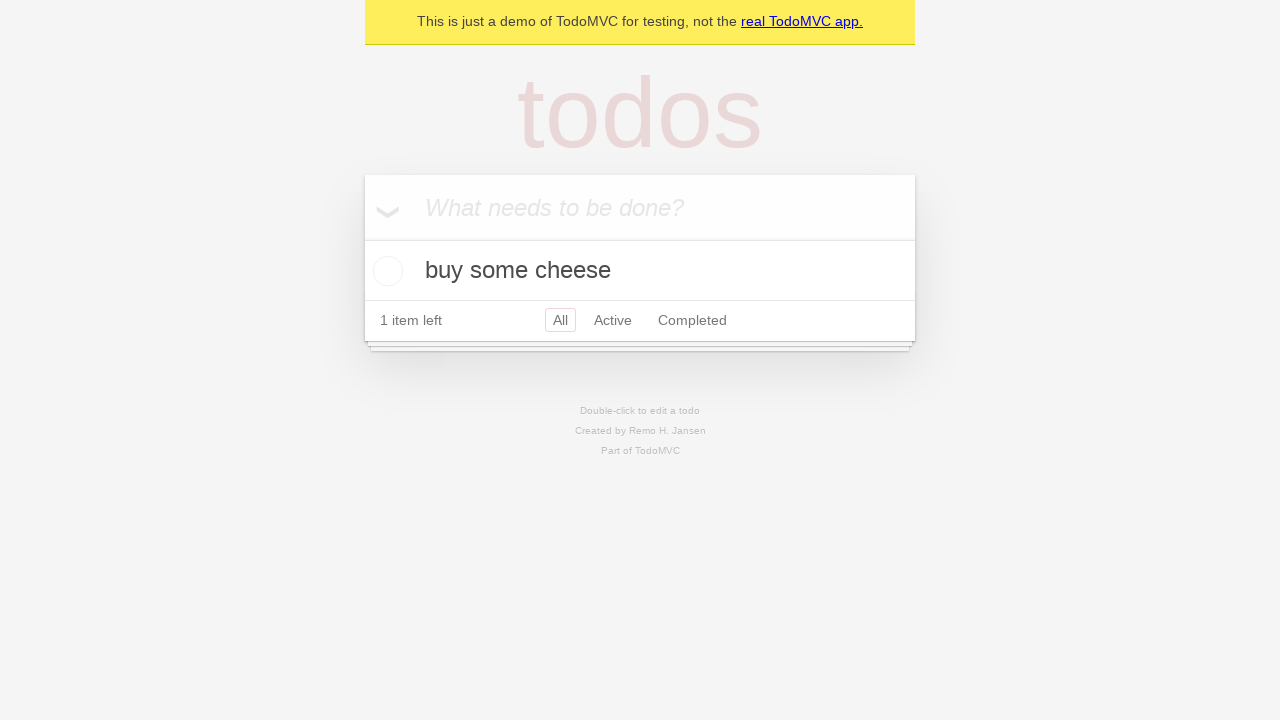

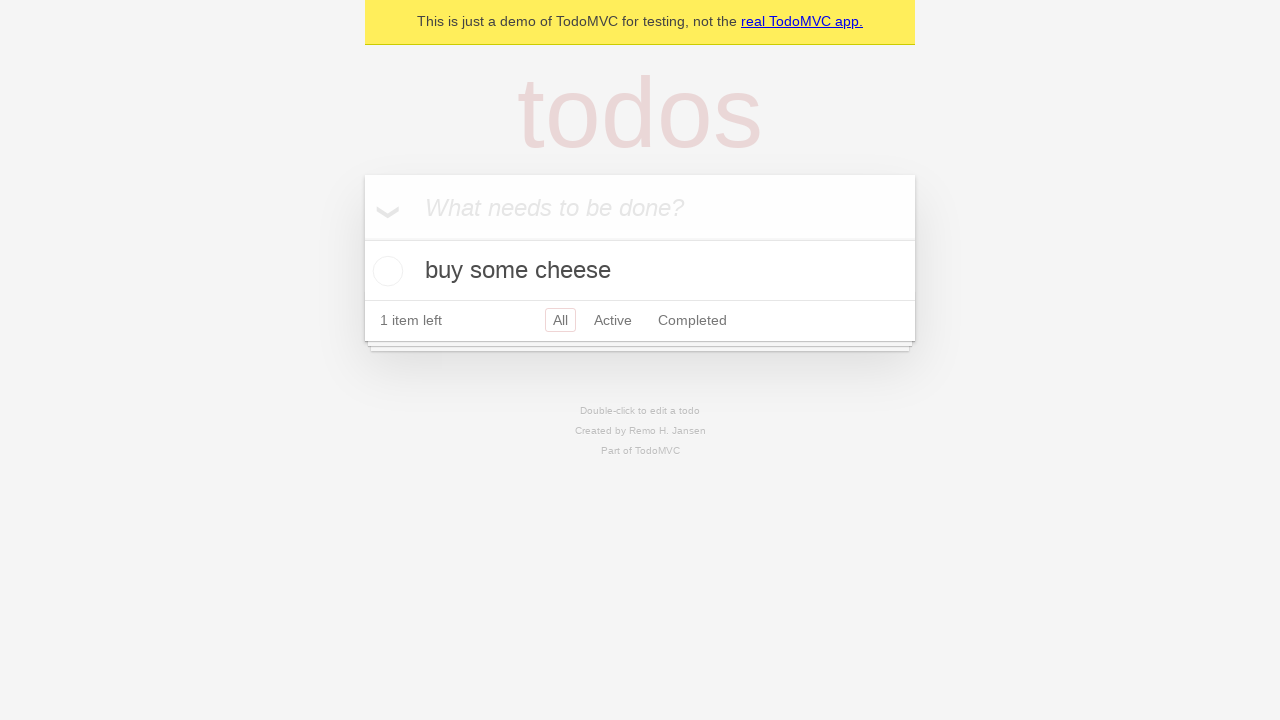